Tests pagination functionality on Shanghai Ranking university rankings page by navigating through multiple pages using the pagination controls.

Starting URL: https://www.shanghairanking.cn/rankings/bcur/2024

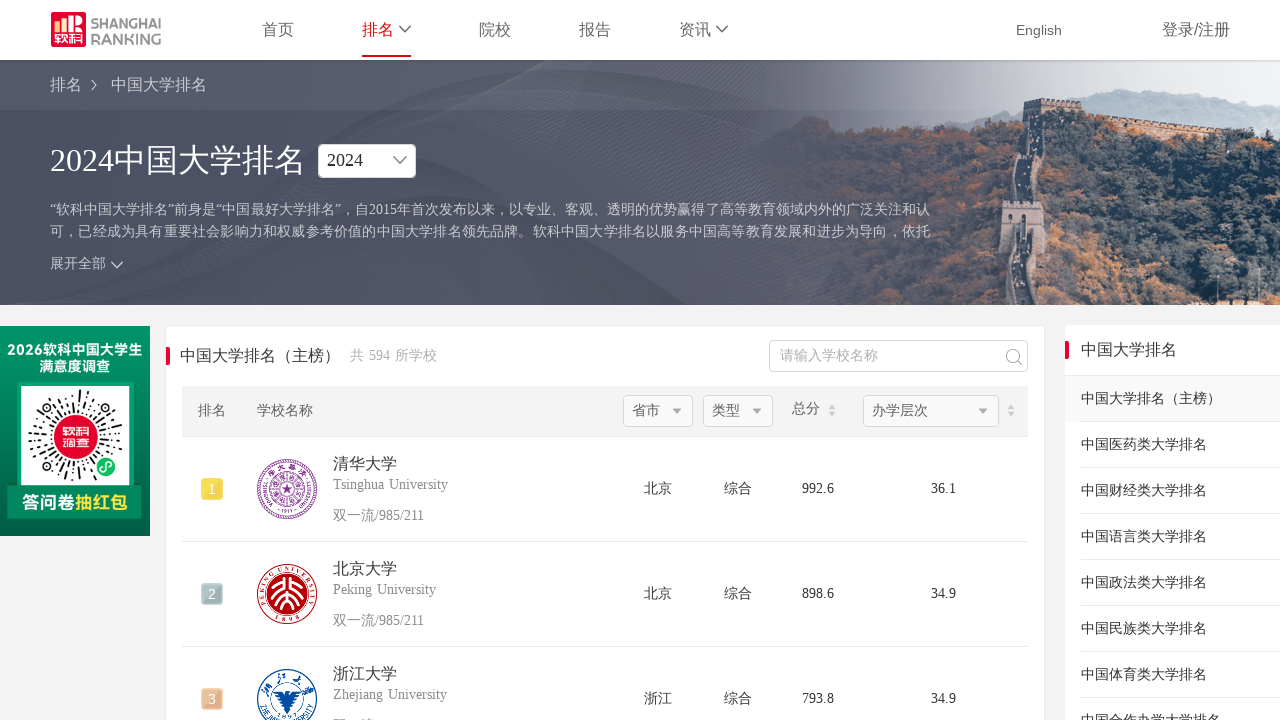

Ranking table loaded on Shanghai Ranking page
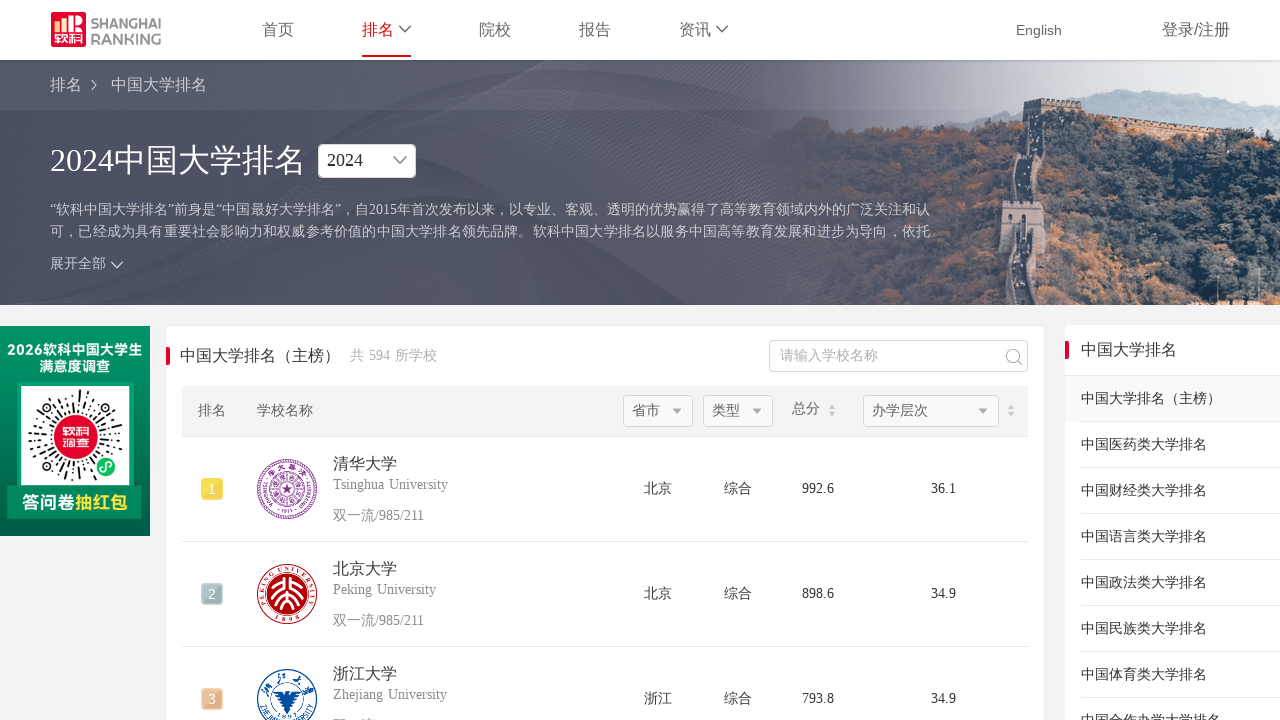

Page 1: Table rows are visible
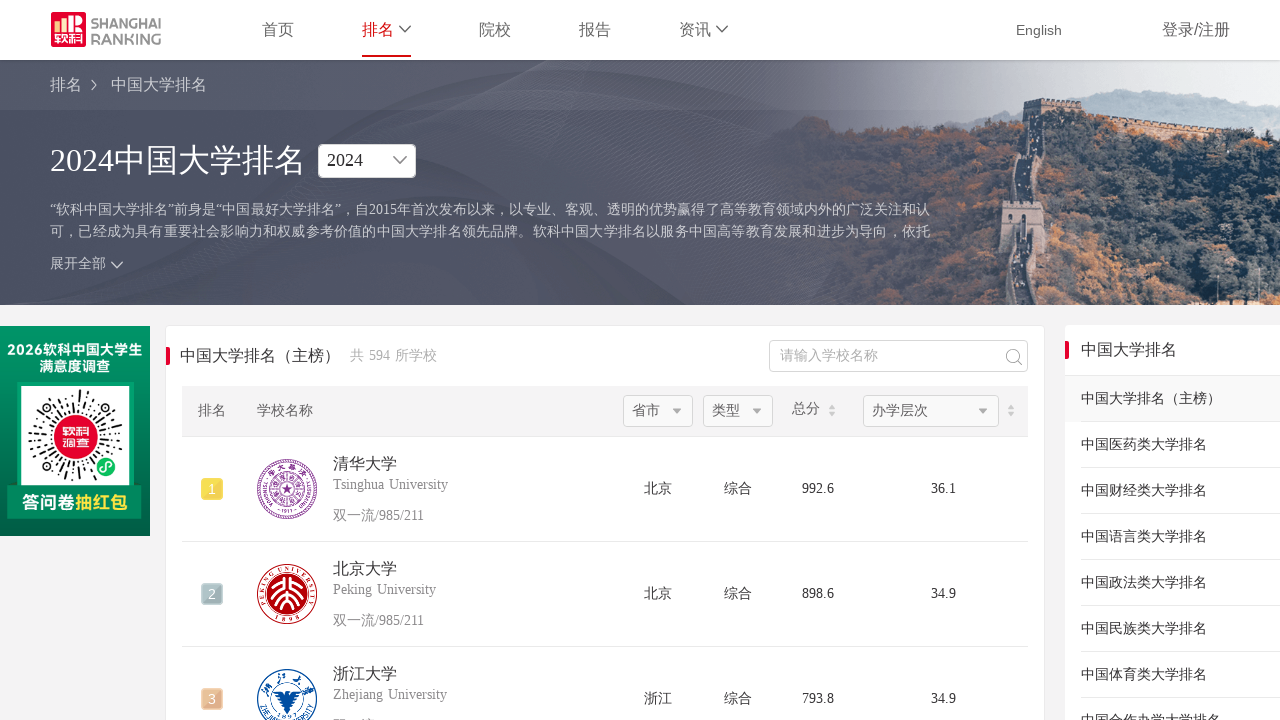

Page 1: Waited for content to stabilize
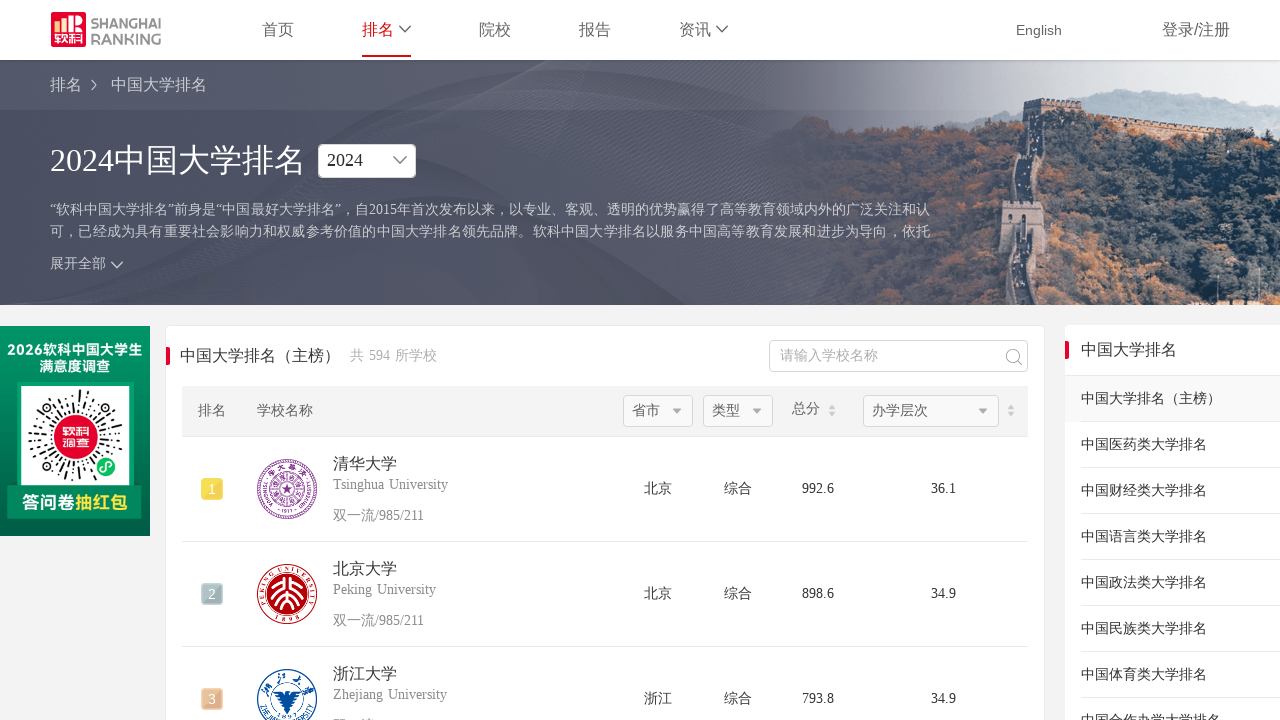

Clicked pagination element to navigate to page 2 at (704, 360) on xpath=//*[@id="content-box"]/ul/li[9]
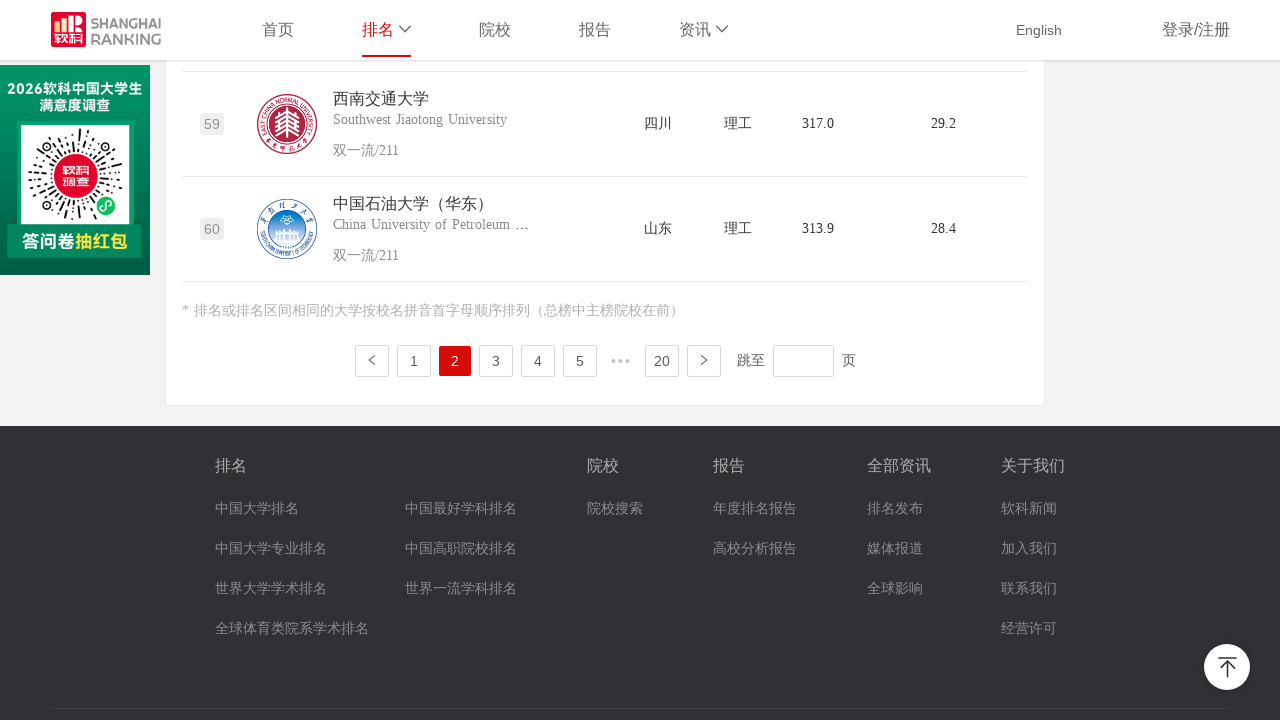

Page 2: Table rows are visible
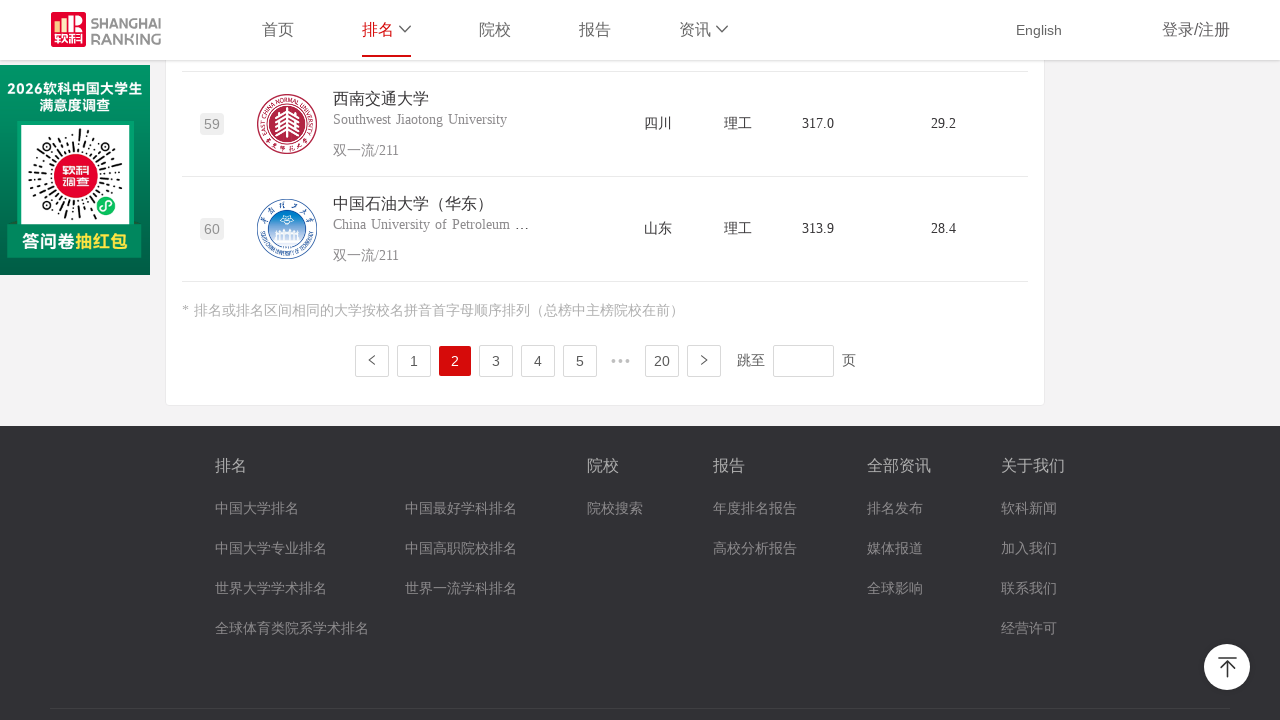

Page 2: Waited for content to stabilize
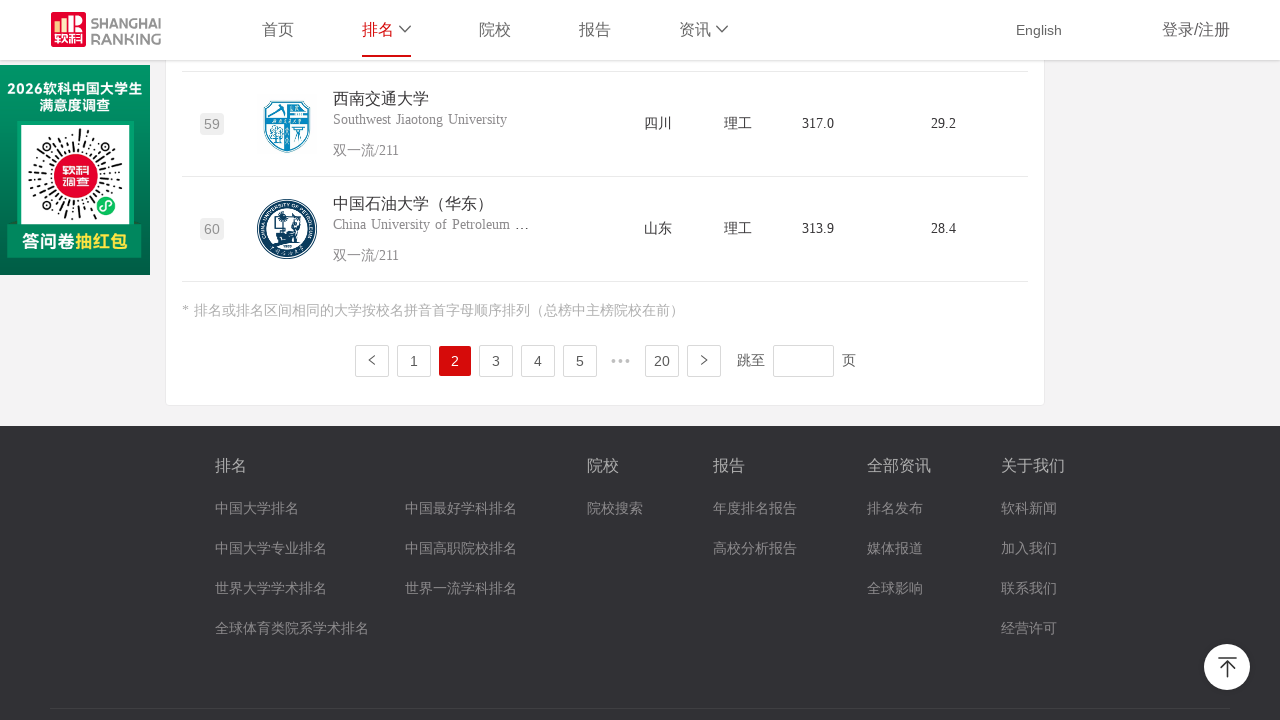

Clicked pagination element to navigate to page 3 at (704, 360) on xpath=//*[@id="content-box"]/ul/li[9]
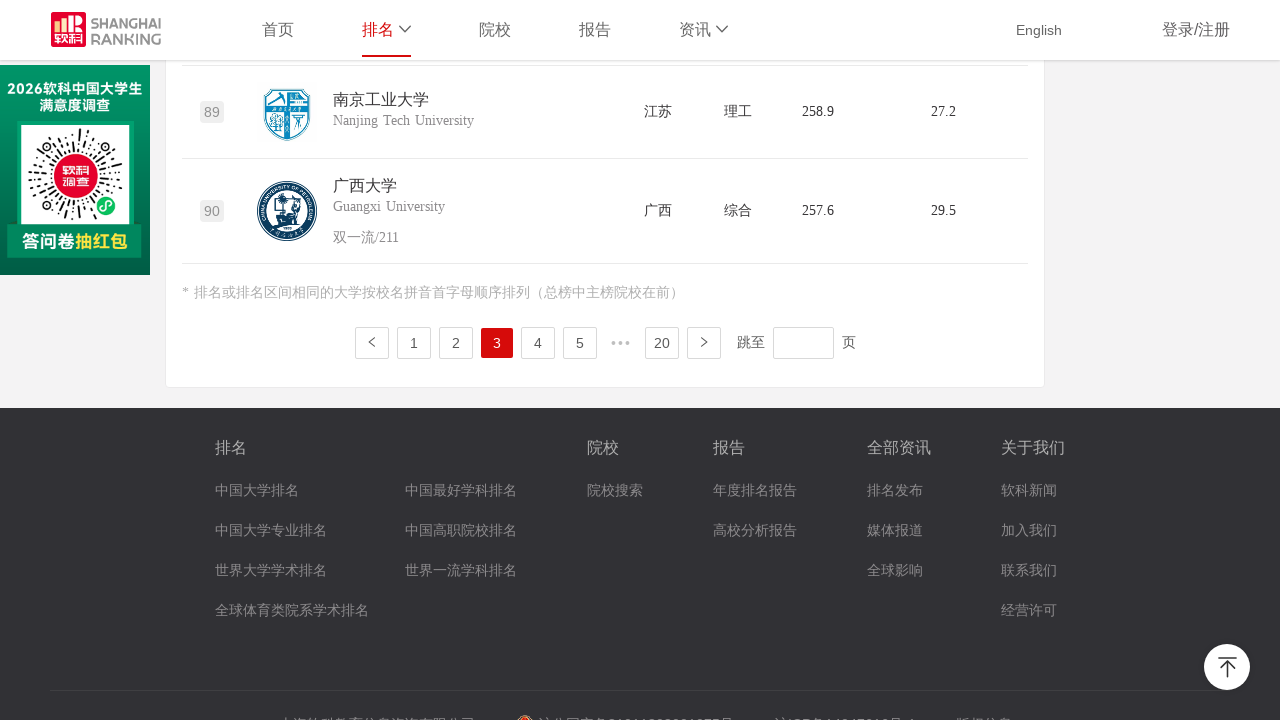

Page 3: Table rows are visible
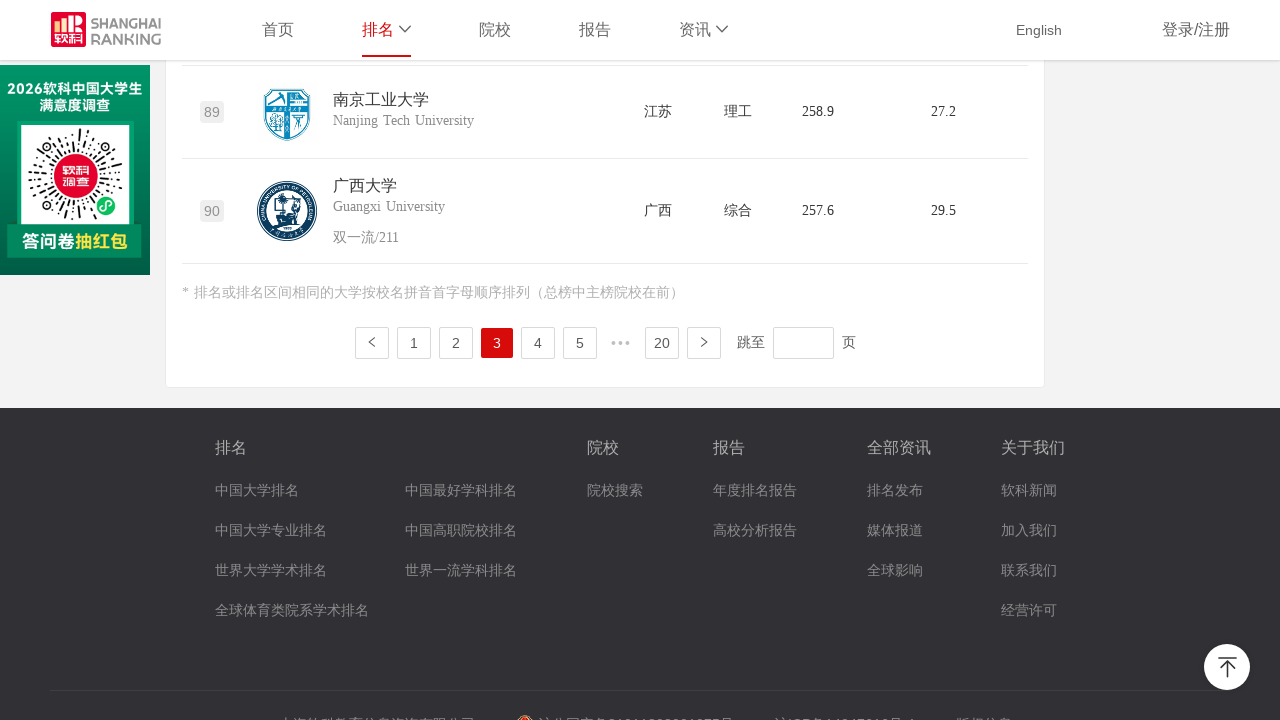

Page 3: Waited for content to stabilize
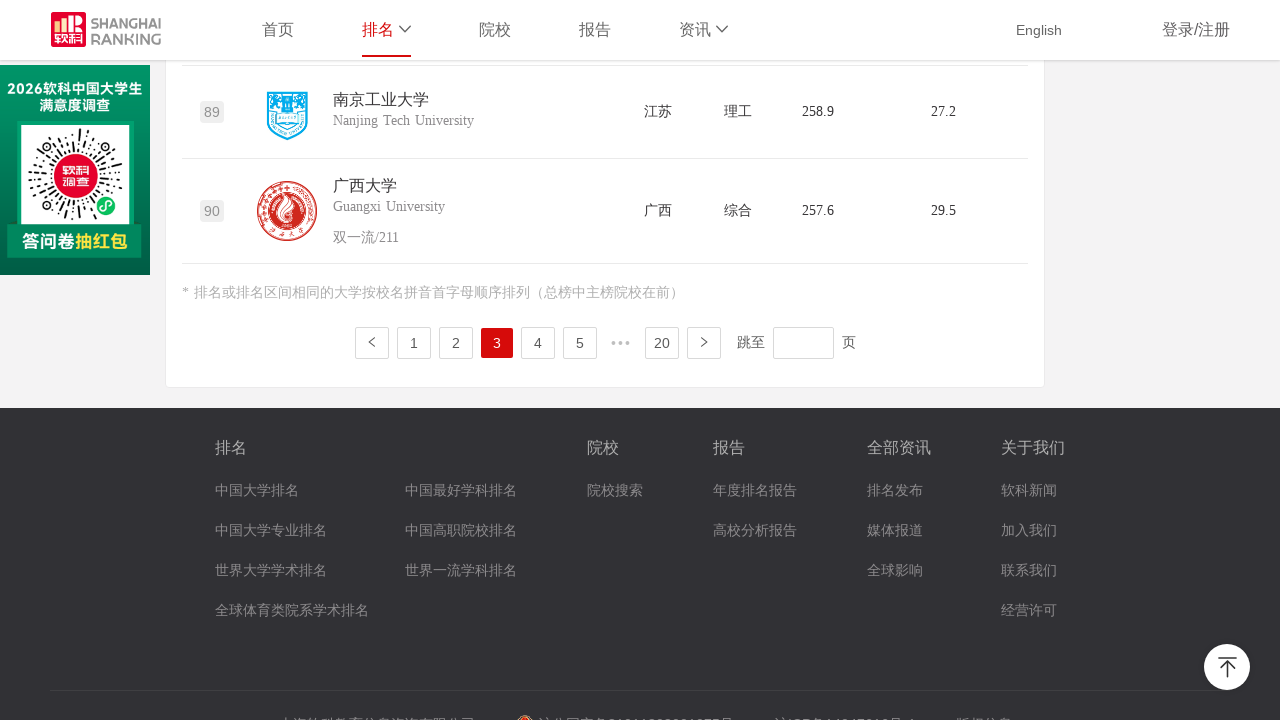

Clicked pagination element to navigate to page 4 at (704, 342) on xpath=//*[@id="content-box"]/ul/li[9]
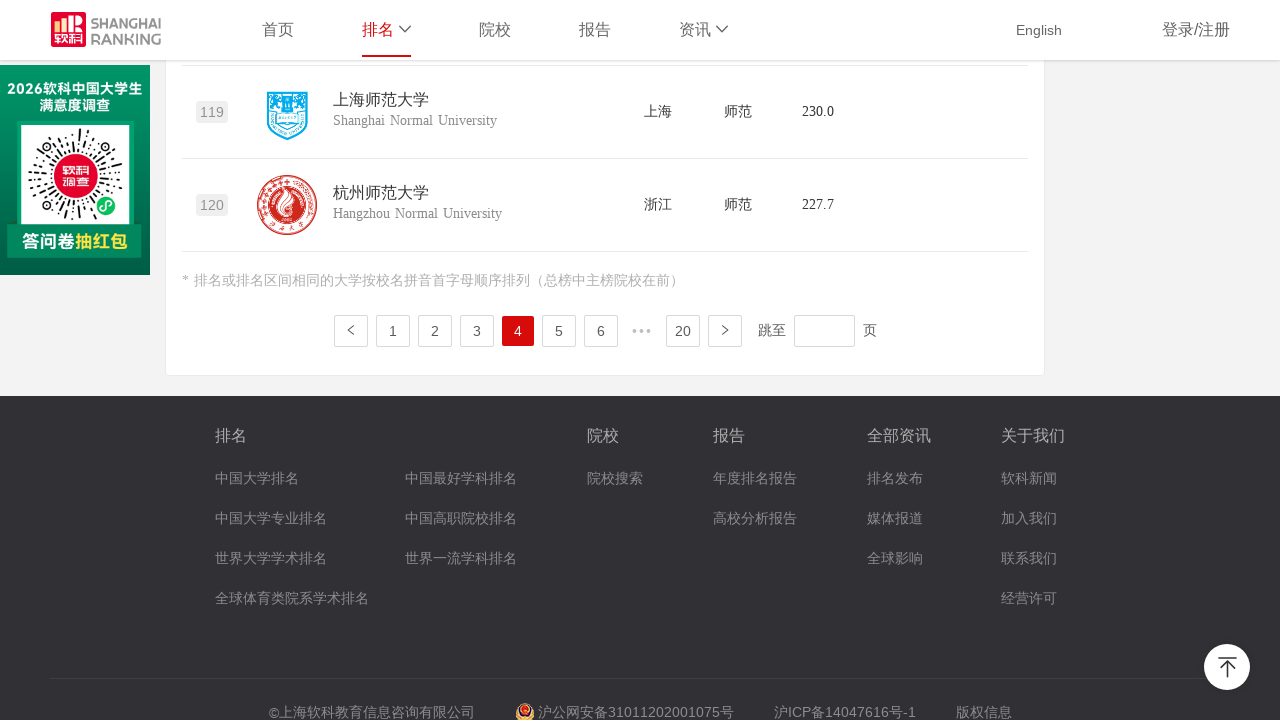

Page 4: Table rows are visible
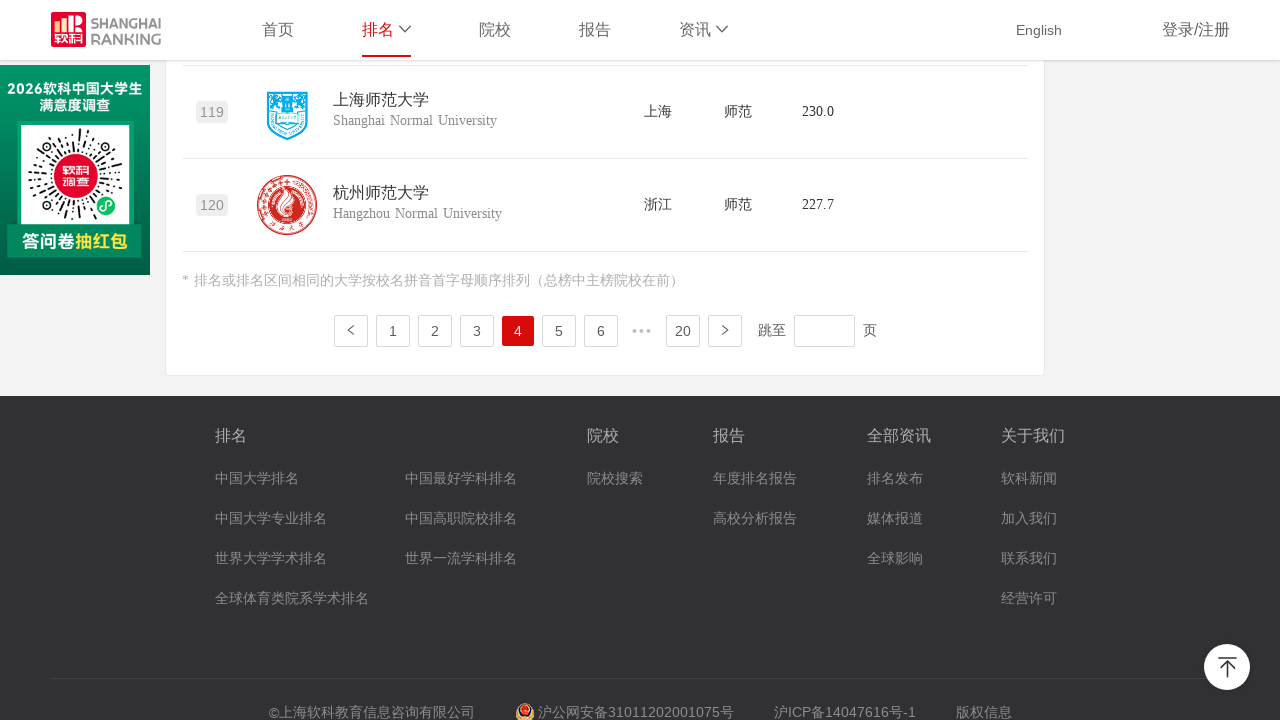

Page 4: Waited for content to stabilize
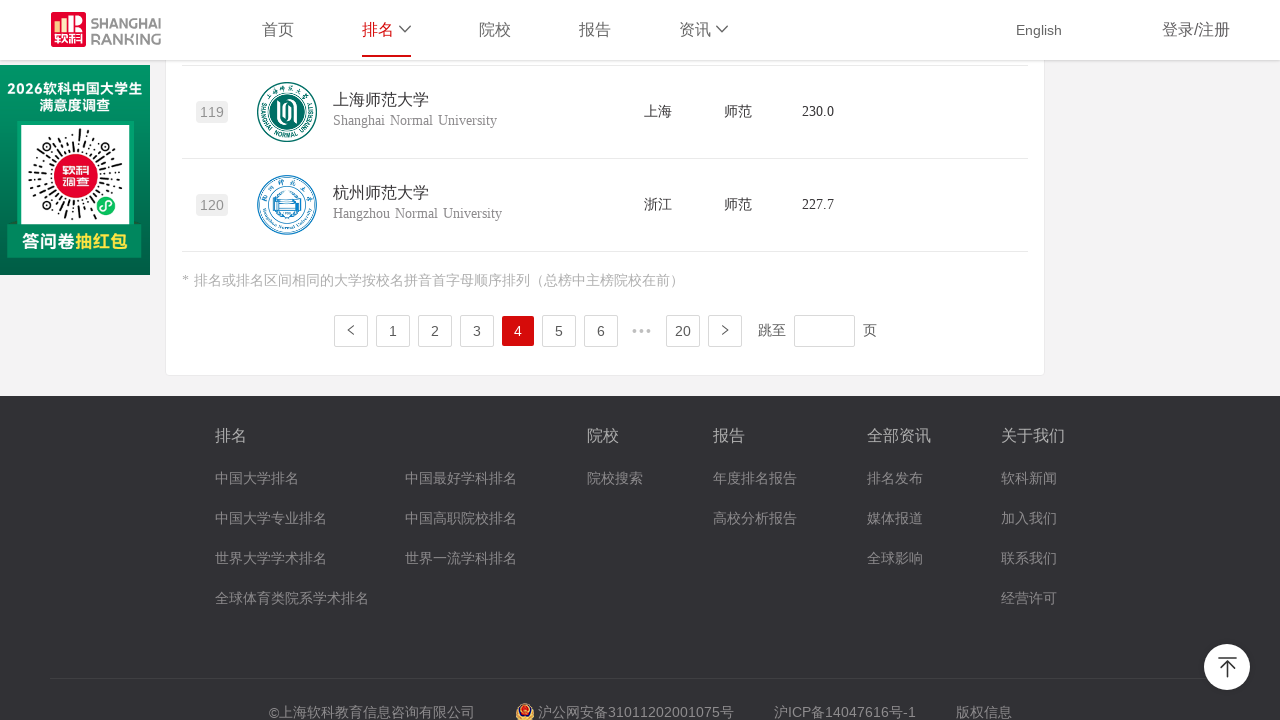

Clicked pagination element to navigate to page 5 at (724, 330) on xpath=//*[@id="content-box"]/ul/li[10]
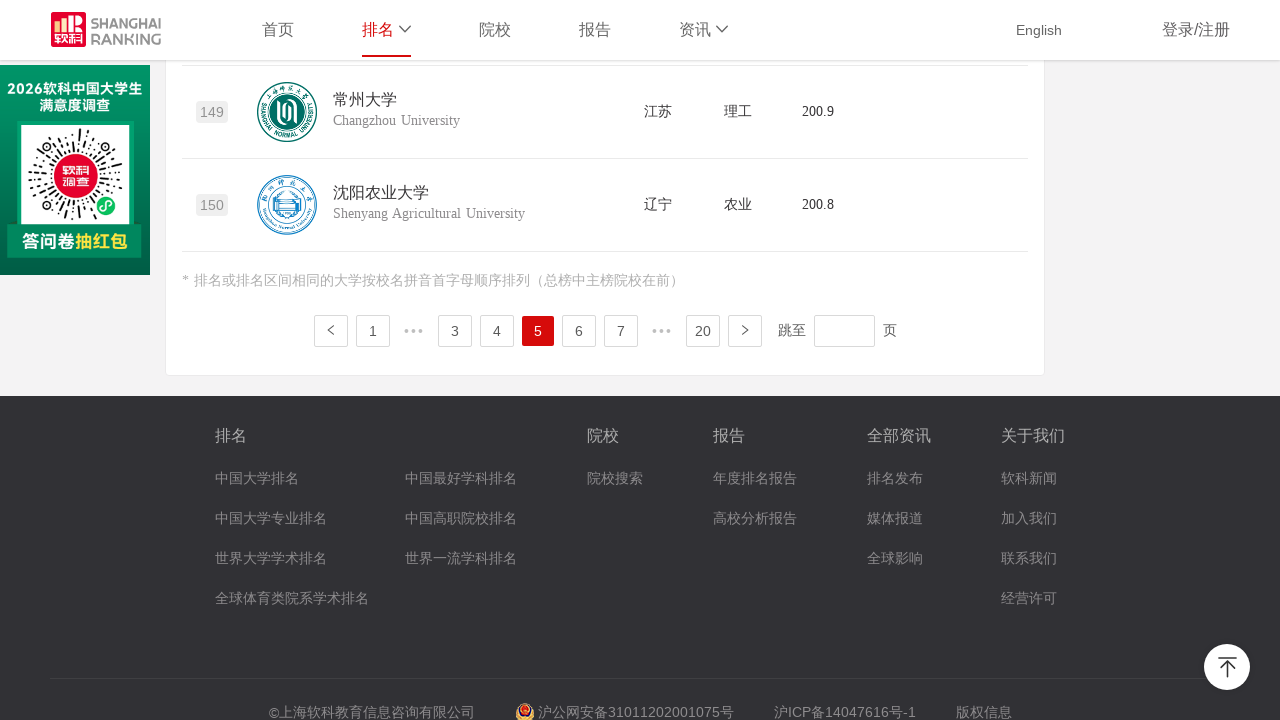

Page 5: Table rows are visible
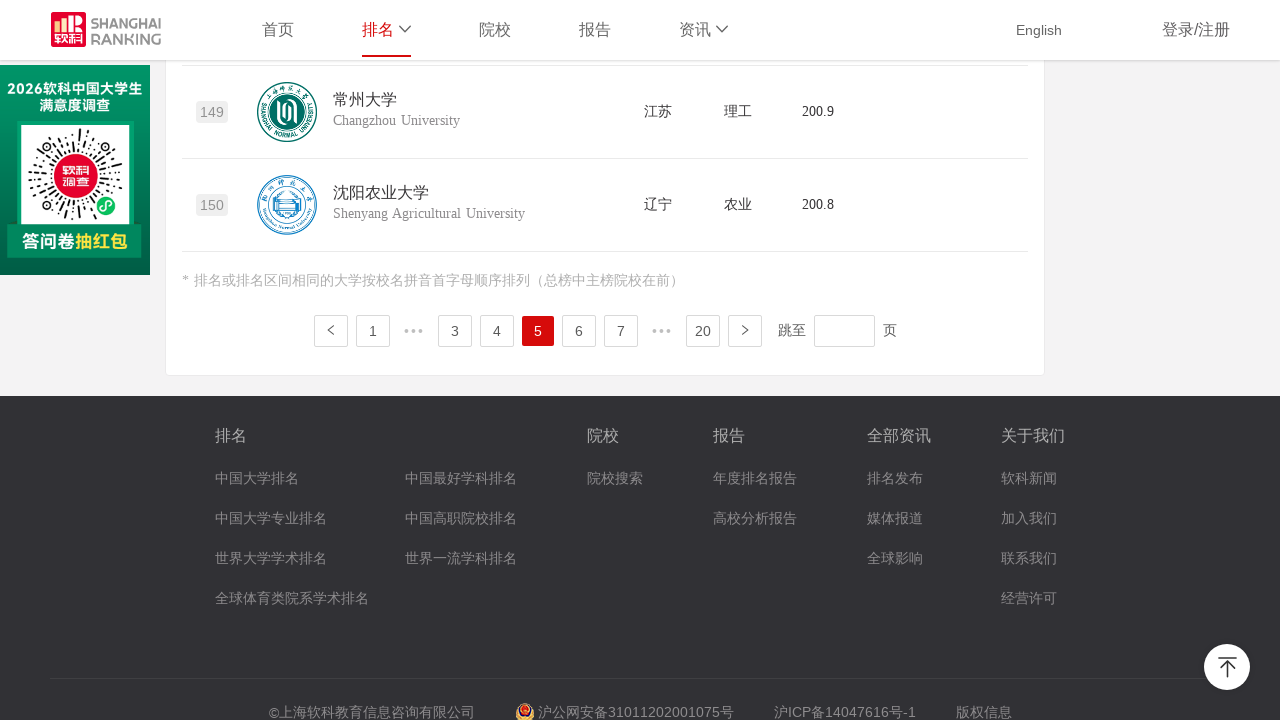

Page 5: Waited for content to stabilize
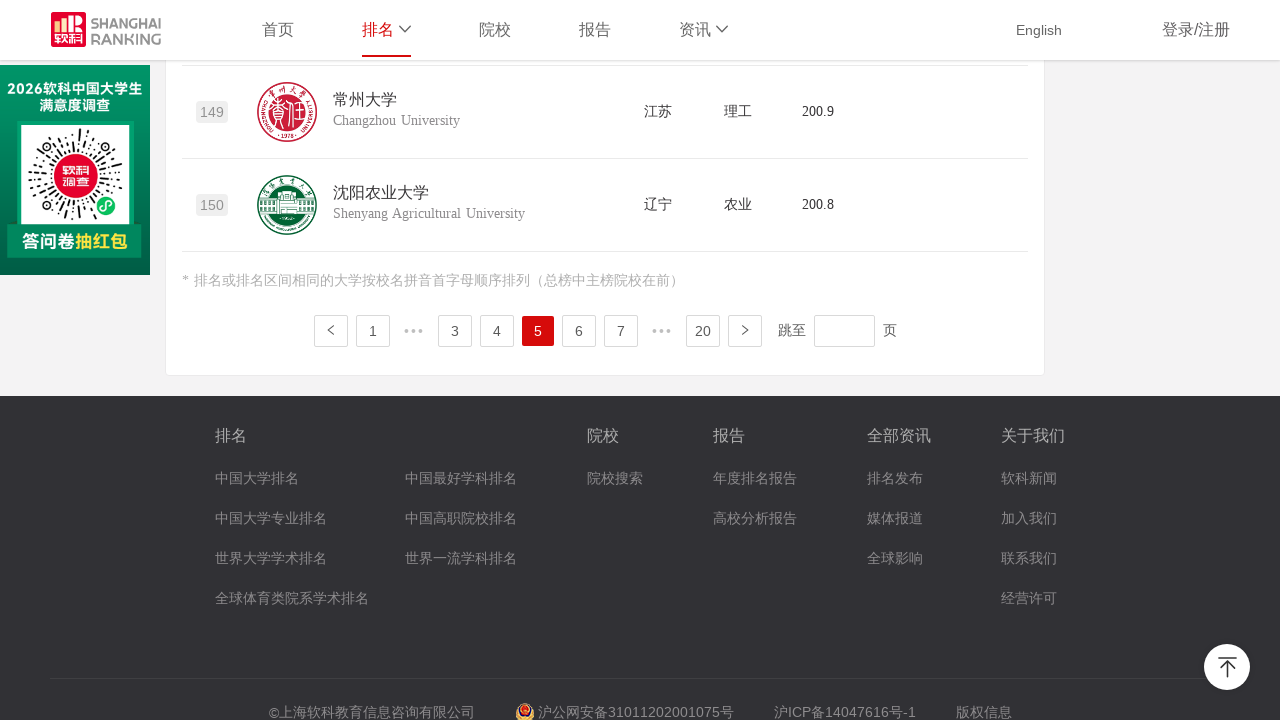

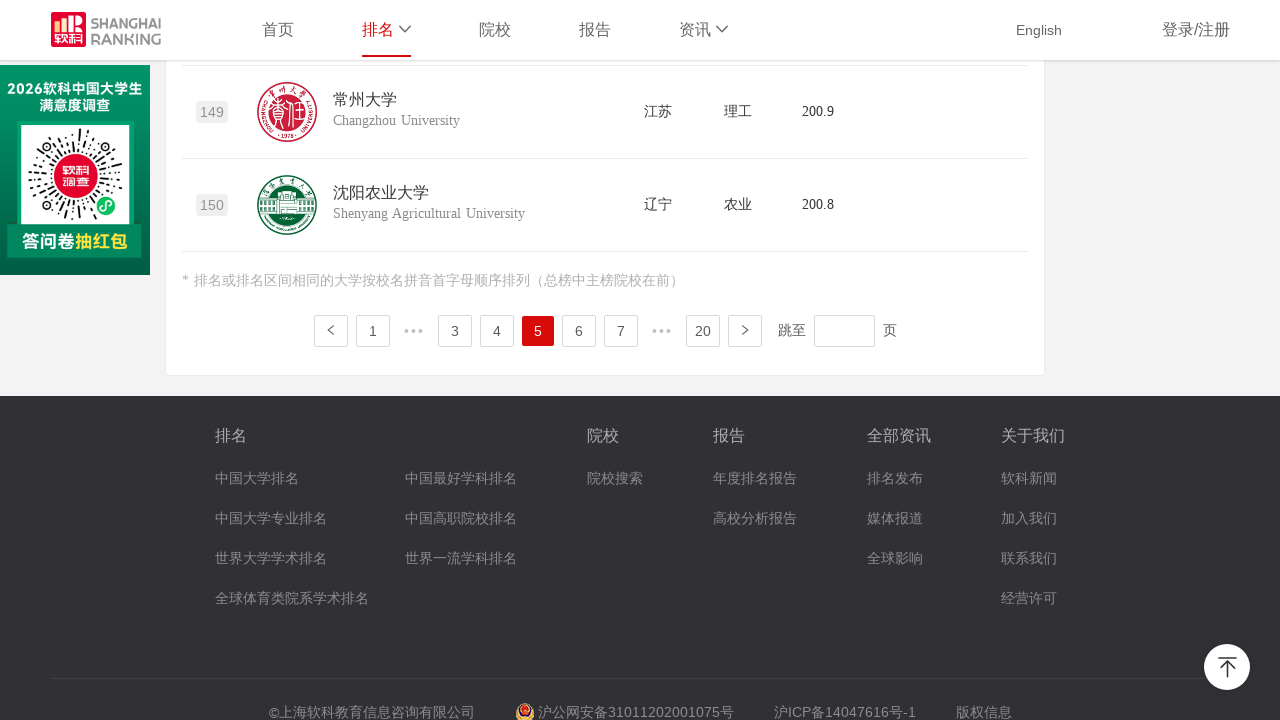